Scrolls to view the copyright section at the bottom and then scrolls back up to the launch career section

Starting URL: https://www.techtorialacademy.com/

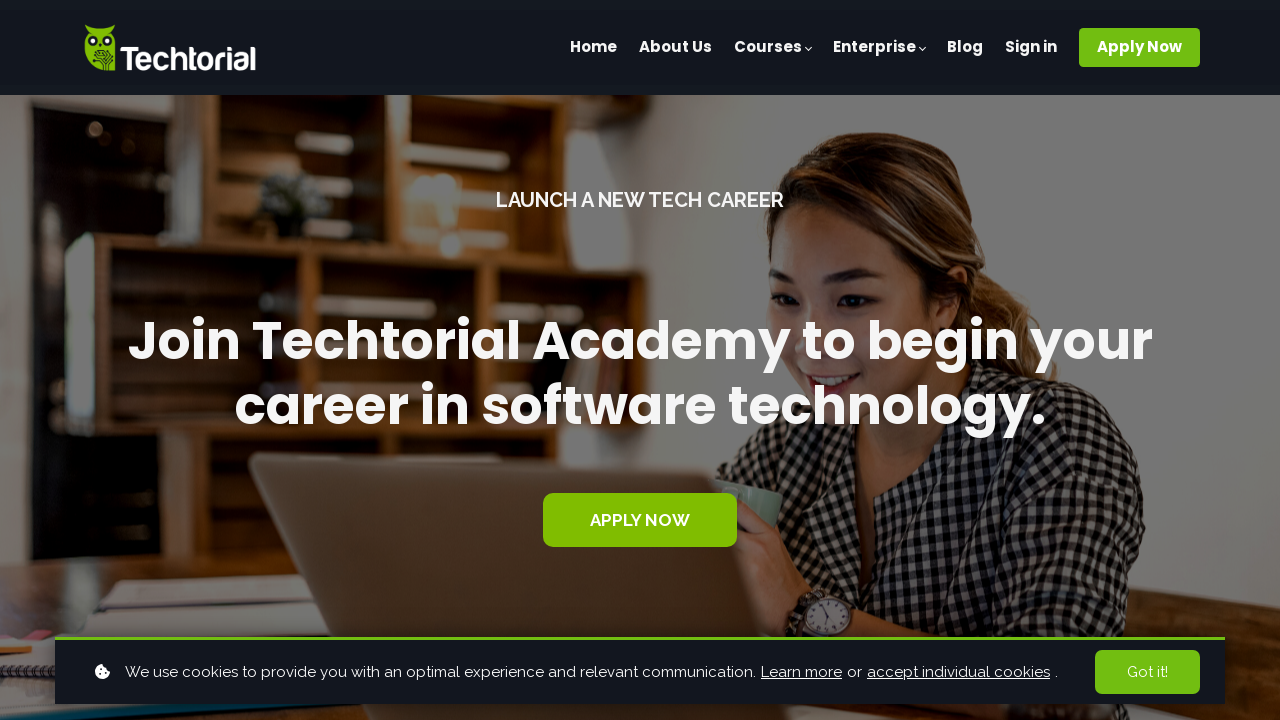

Navigated to Techtorial Academy homepage
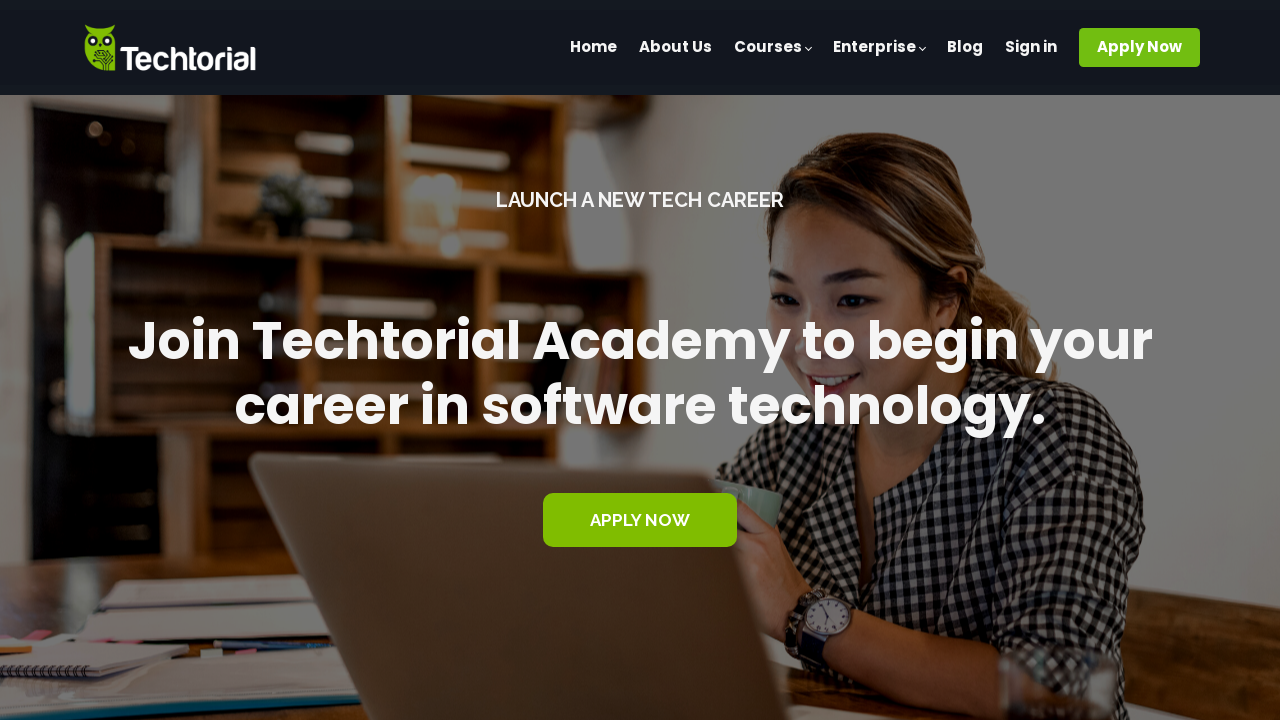

Scrolled to copyright section at the bottom of the page
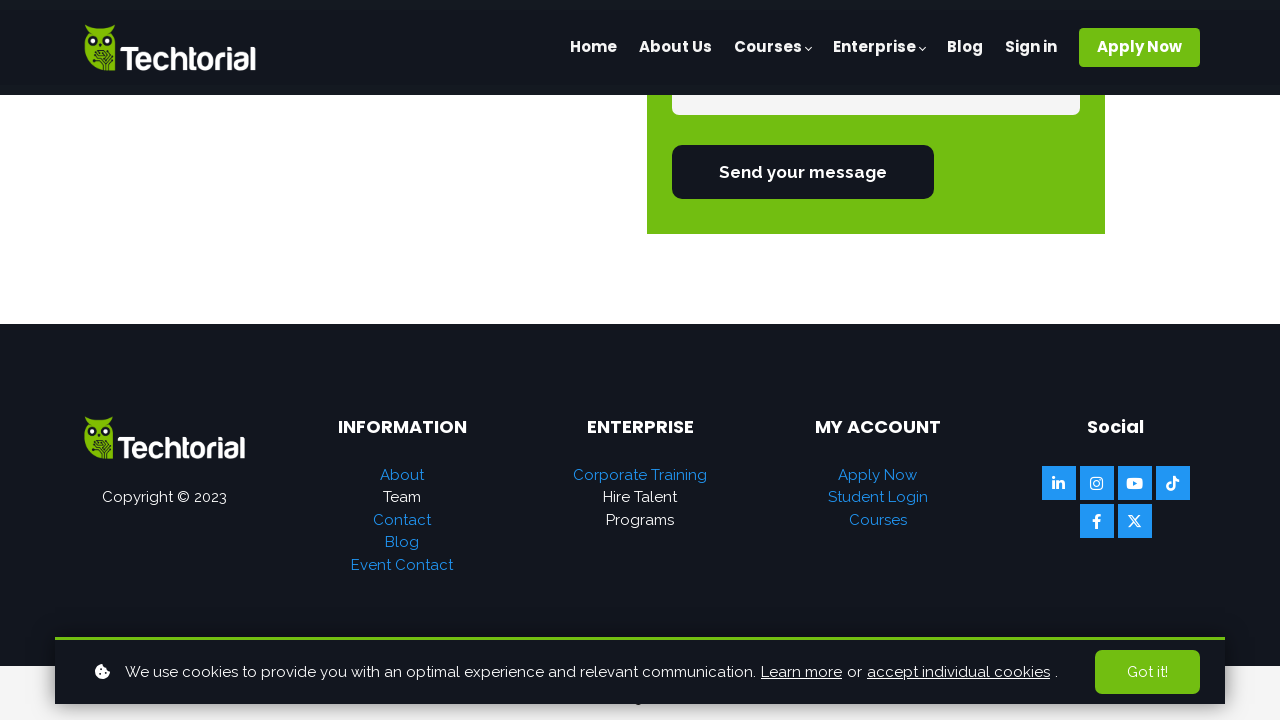

Retrieved copyright text: 
                    Copyright © 2023
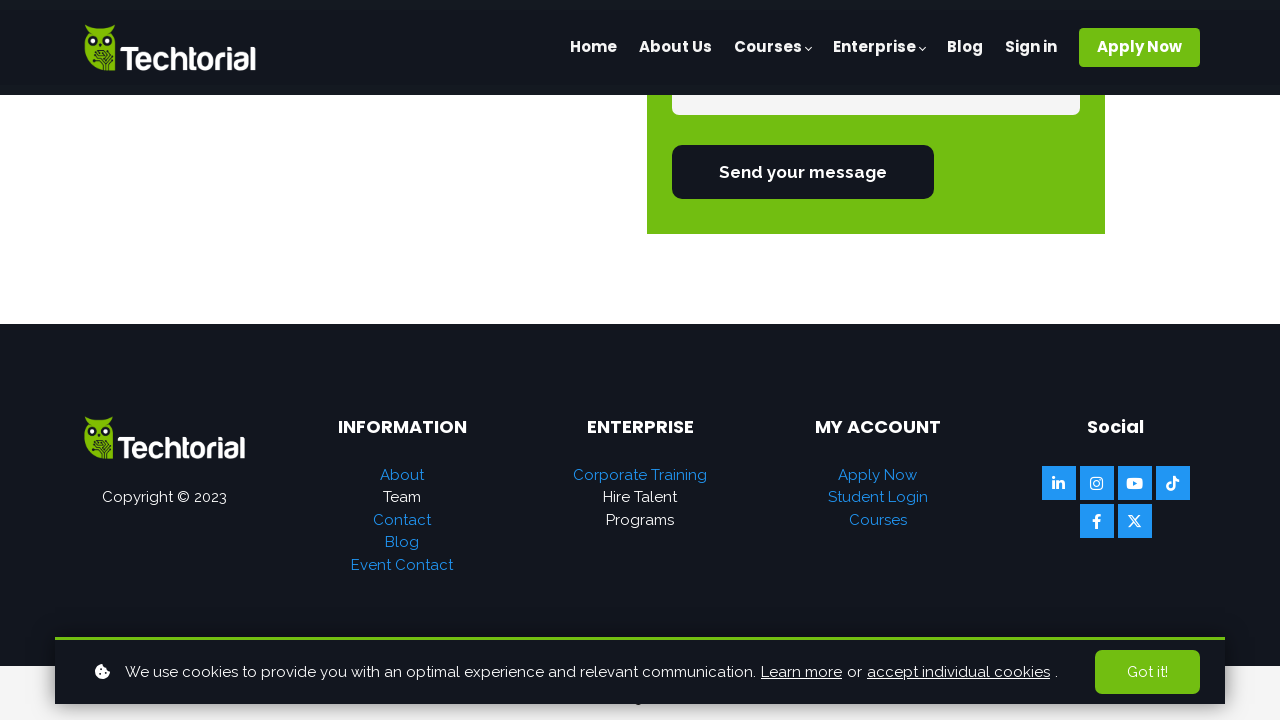

Scrolled back up to the 'LAUNCH A NEW TECH CAREER' section
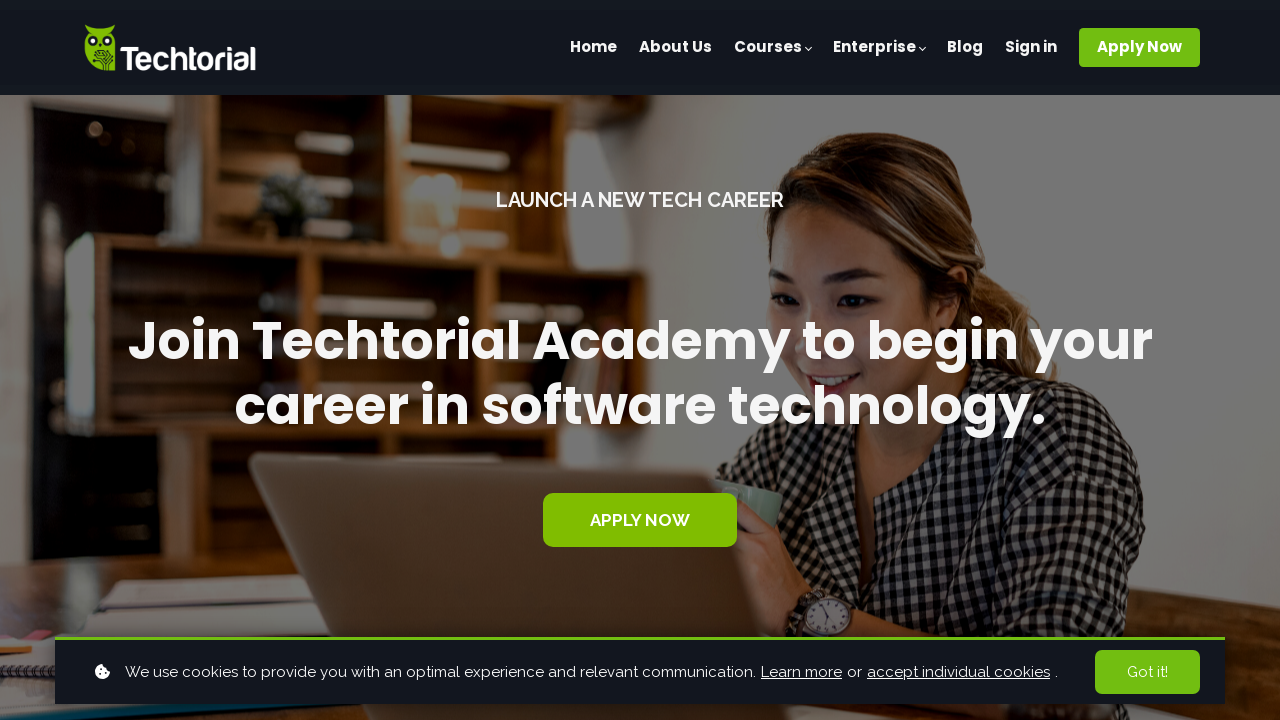

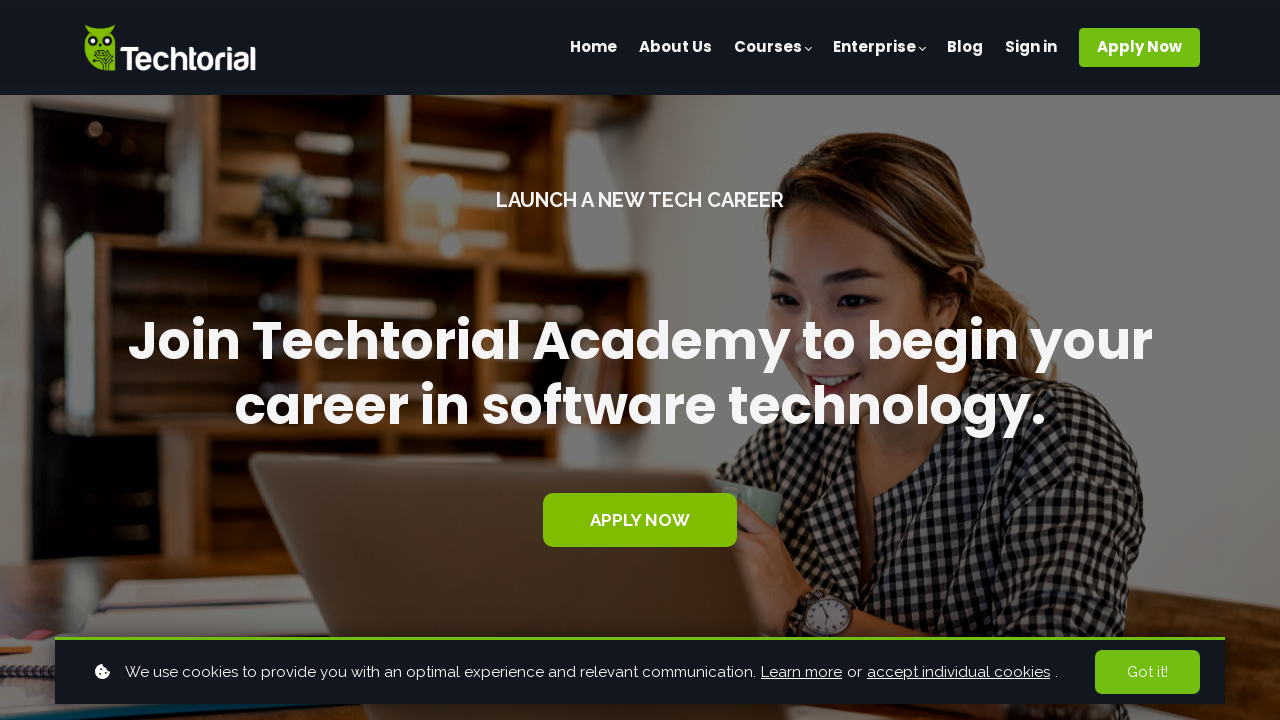